Navigates to a math page and verifies the state of a radio button element

Starting URL: http://suninjuly.github.io/math.html

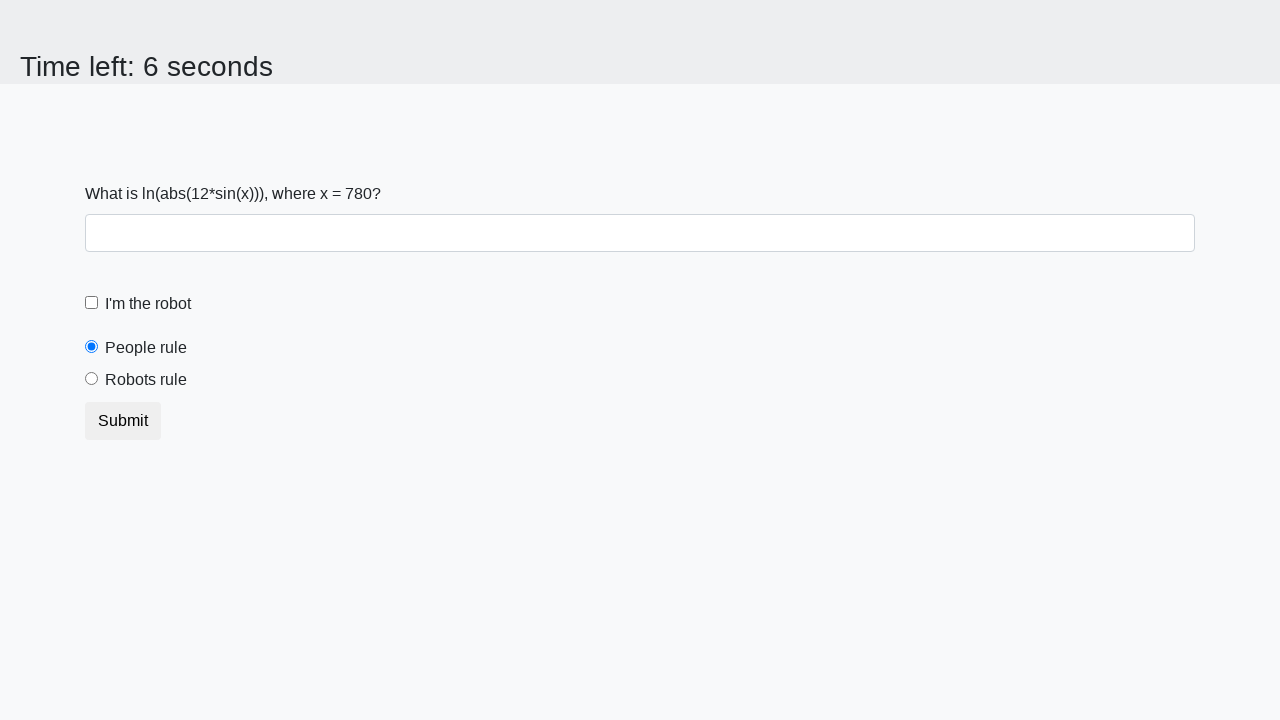

Navigated to math.html page
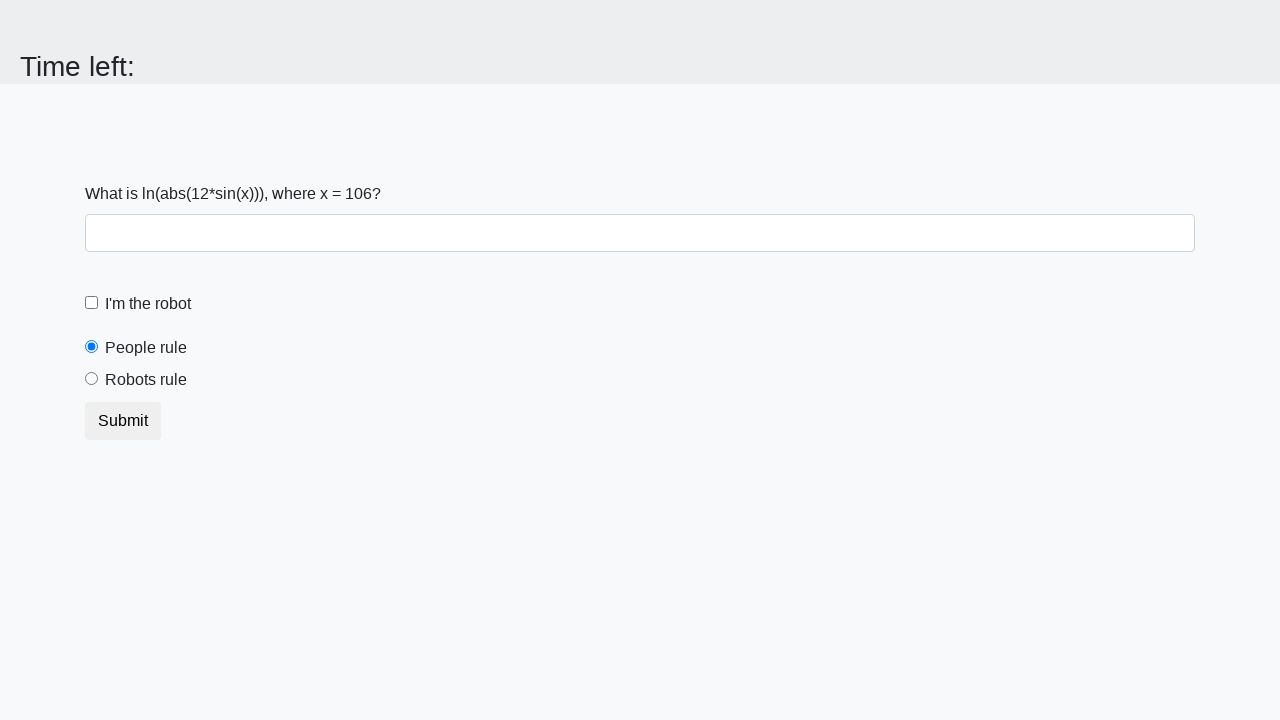

Located the people radio button element
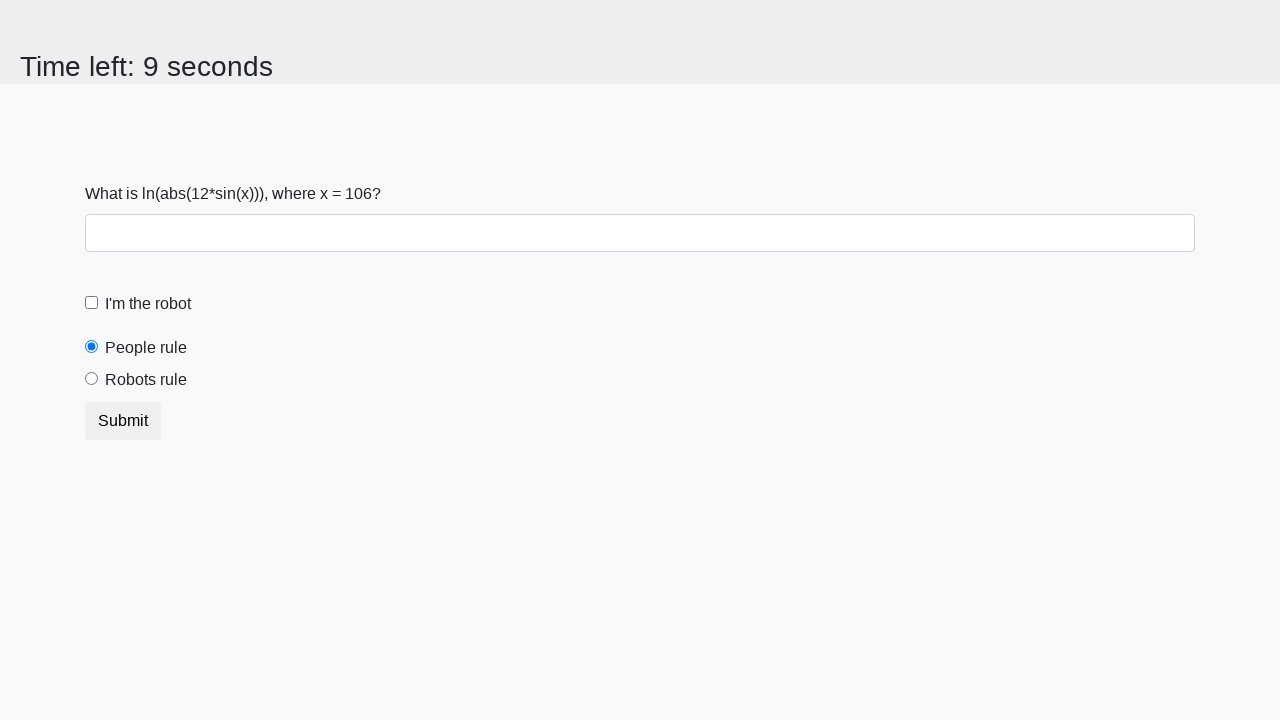

Retrieved checked attribute value from radio button
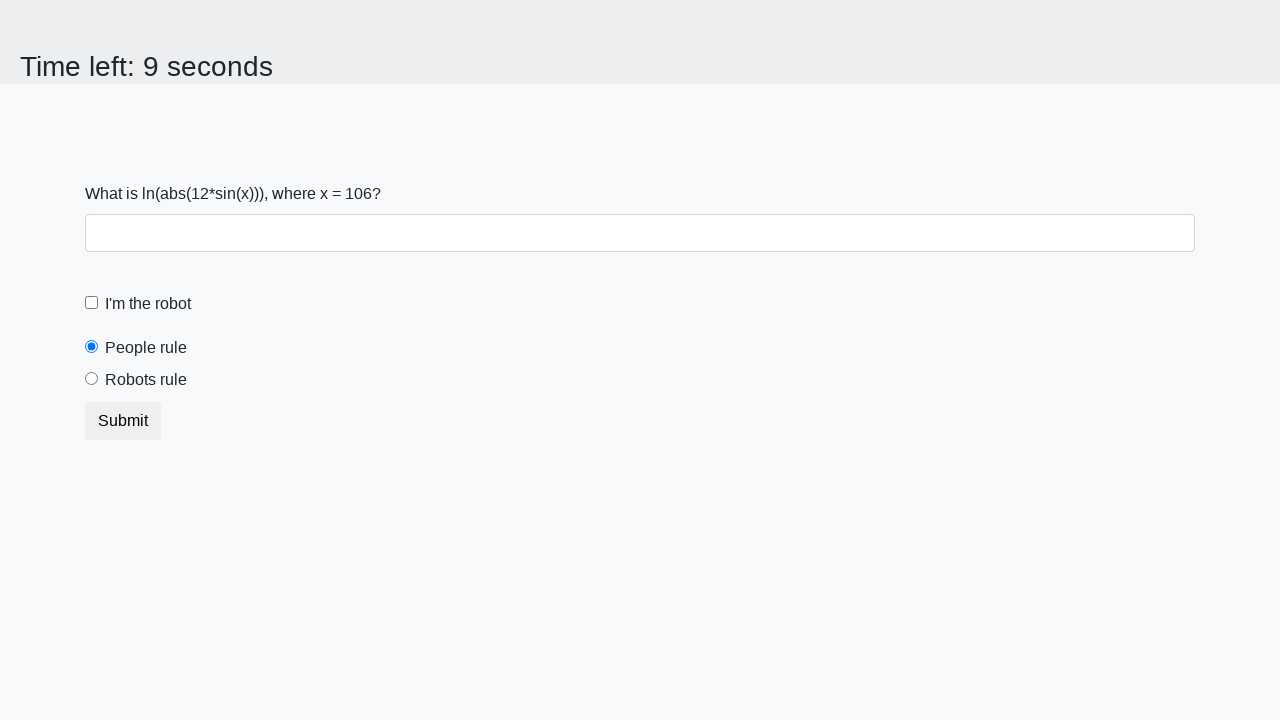

Verified radio button is not checked by default
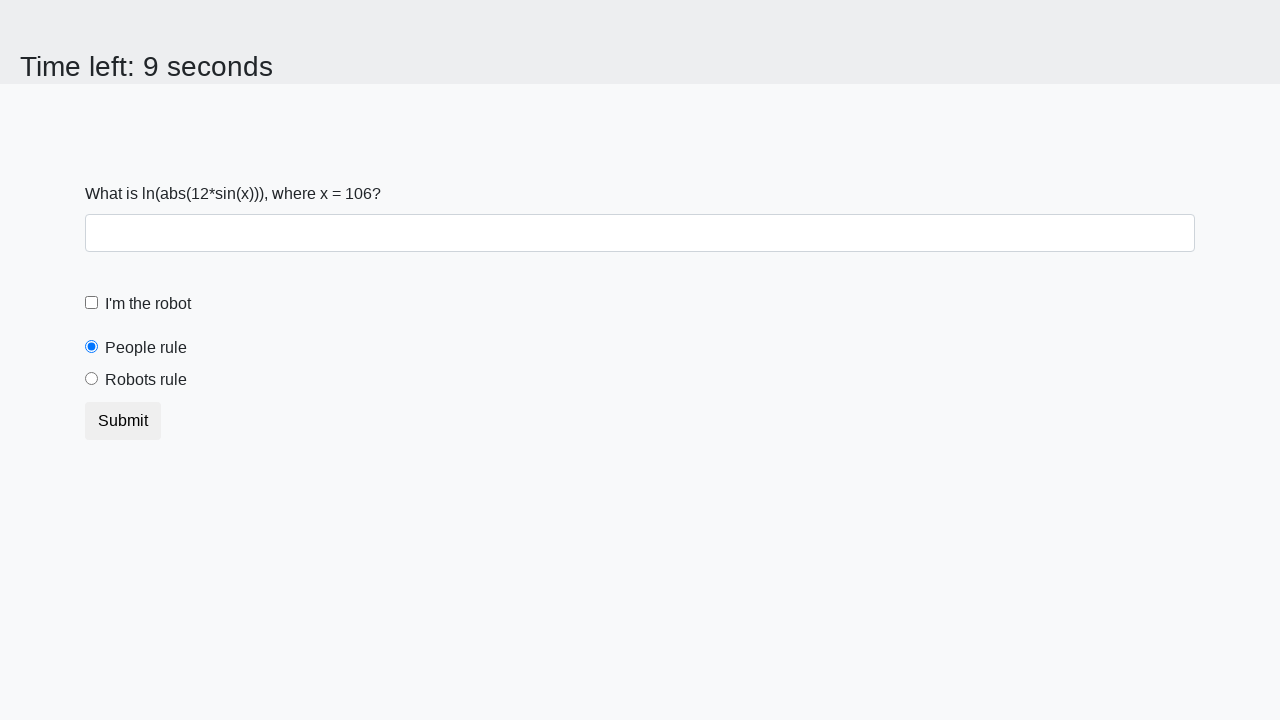

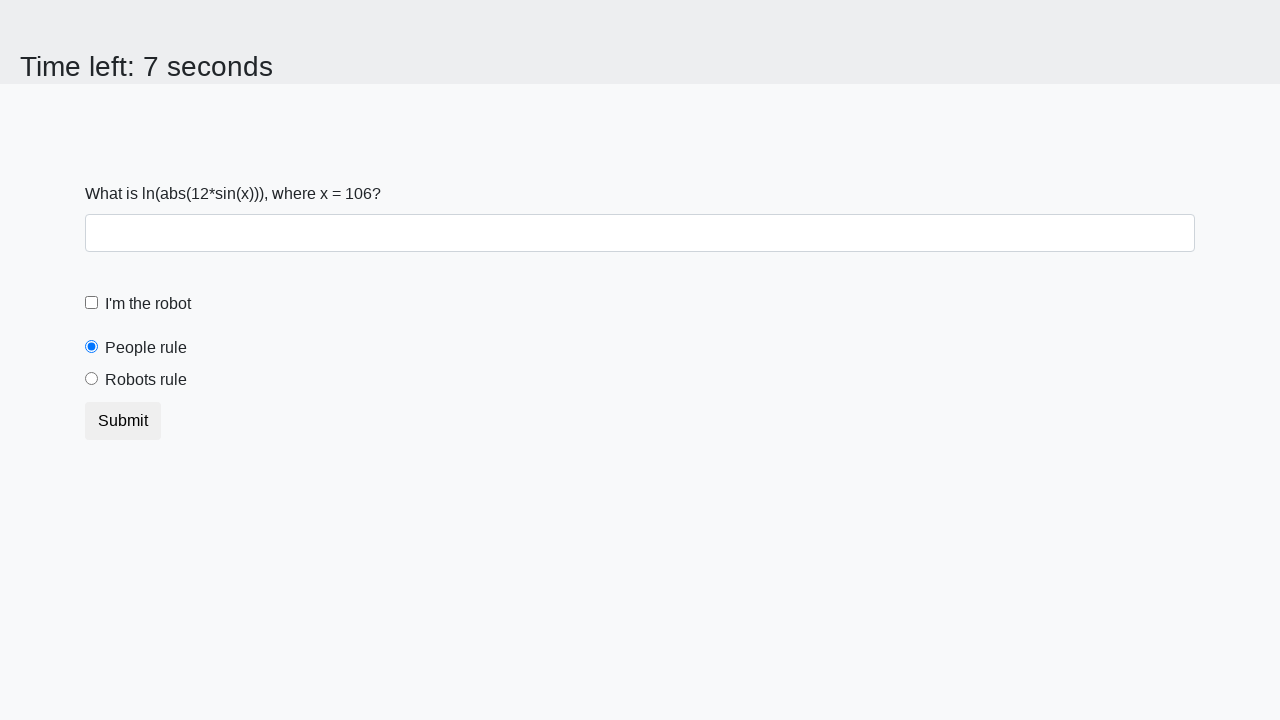